Tests multiple checkbox interaction by locating all checkboxes in a form table and clicking each one sequentially to verify they can be toggled.

Starting URL: http://www.echoecho.com/htmlforms09.htm

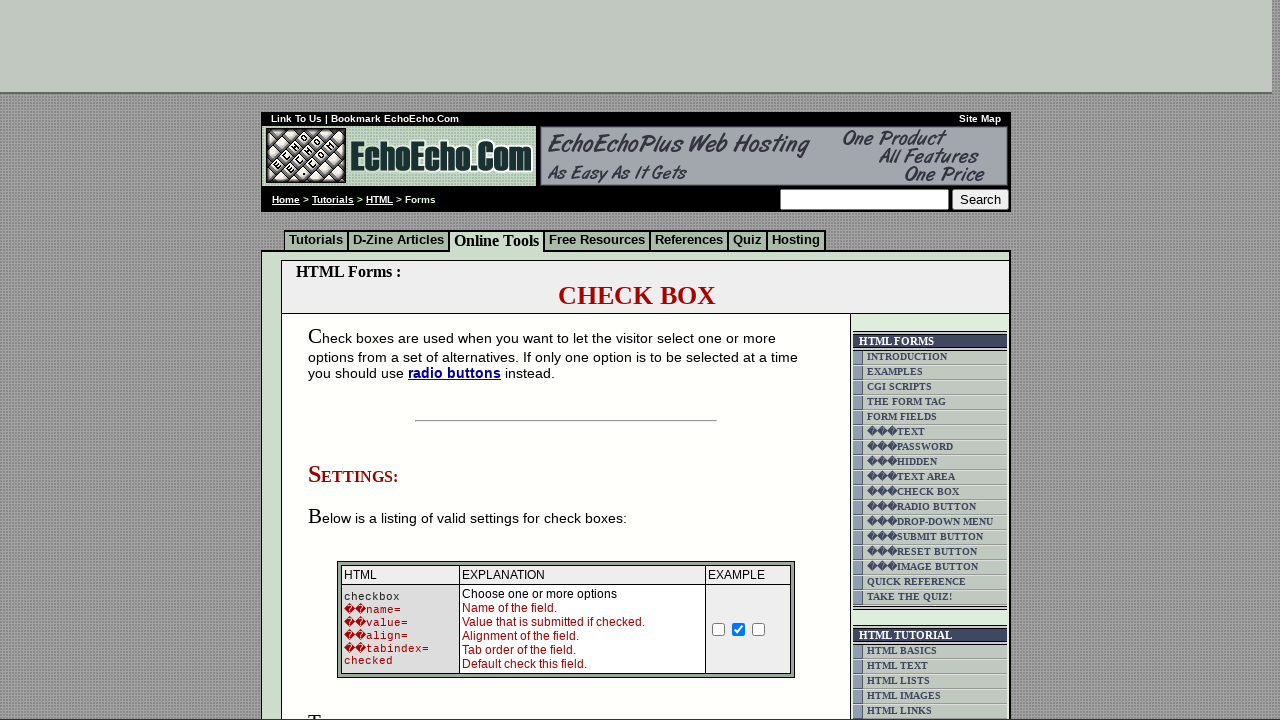

Waited for checkboxes in form table to load
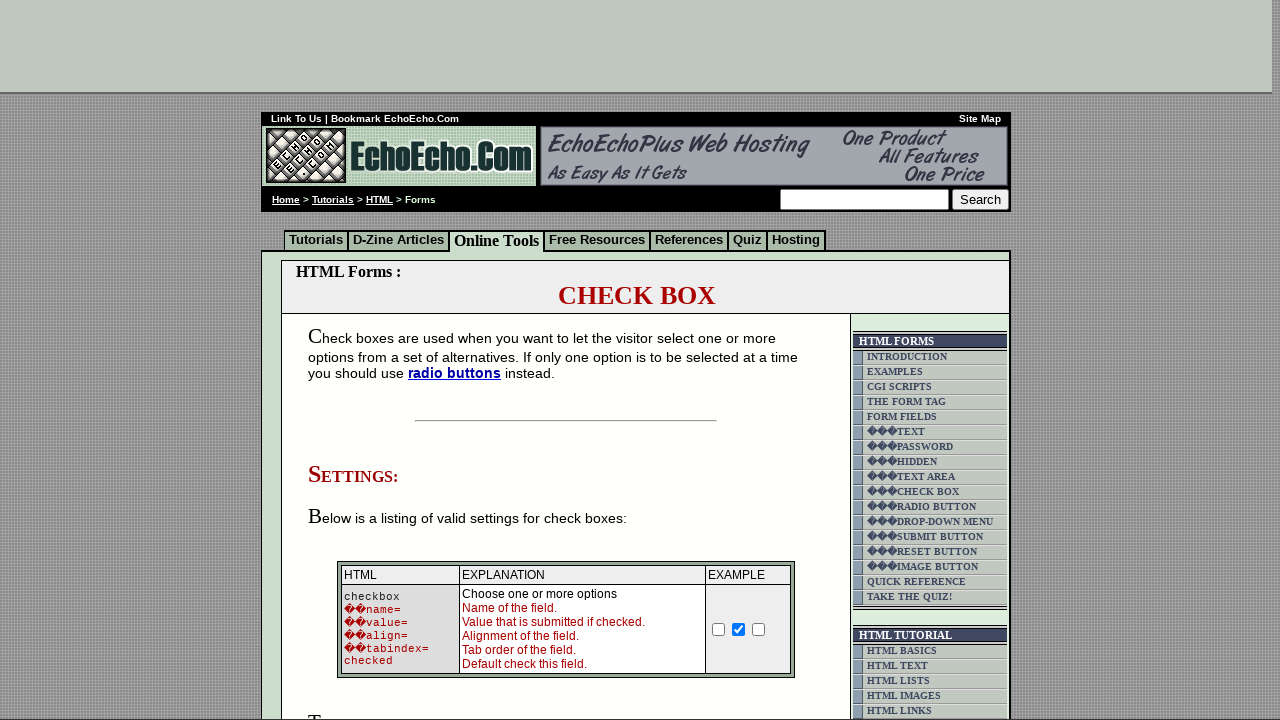

Located all checkboxes in form table
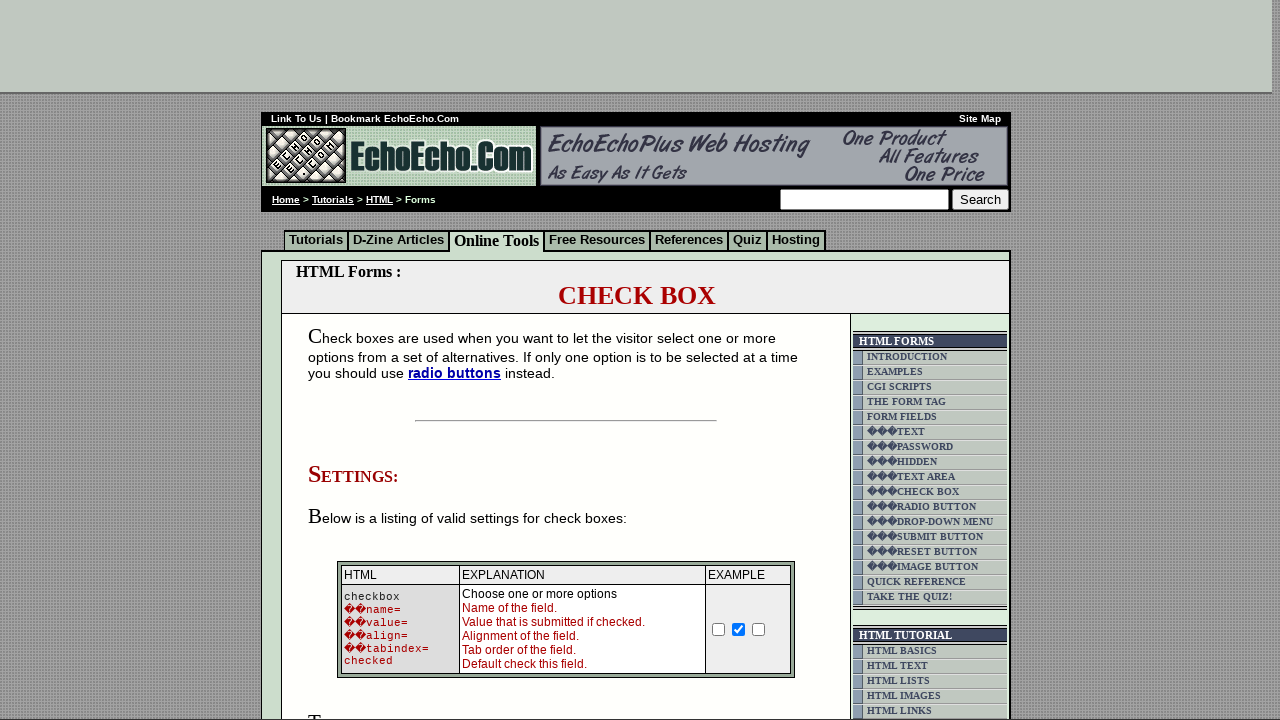

Found 6 checkboxes in total
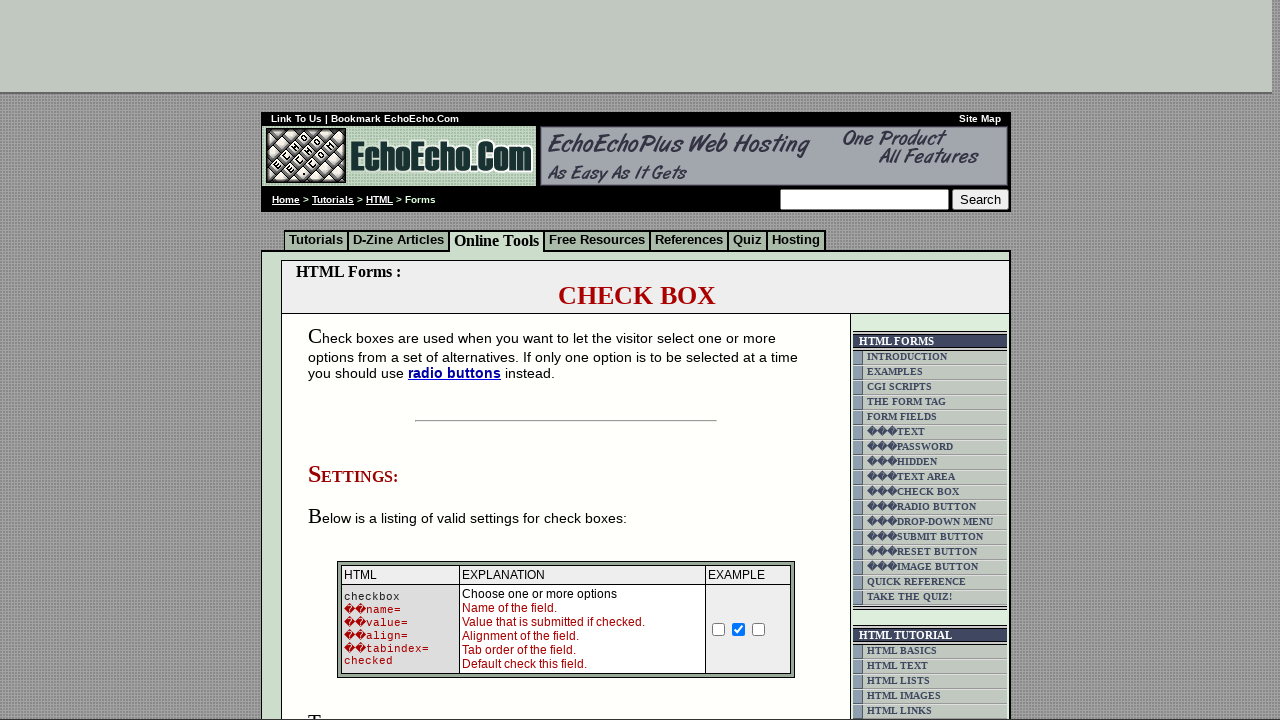

Clicked checkbox 1 of 6 at (719, 629) on form table input[type='checkbox'] >> nth=0
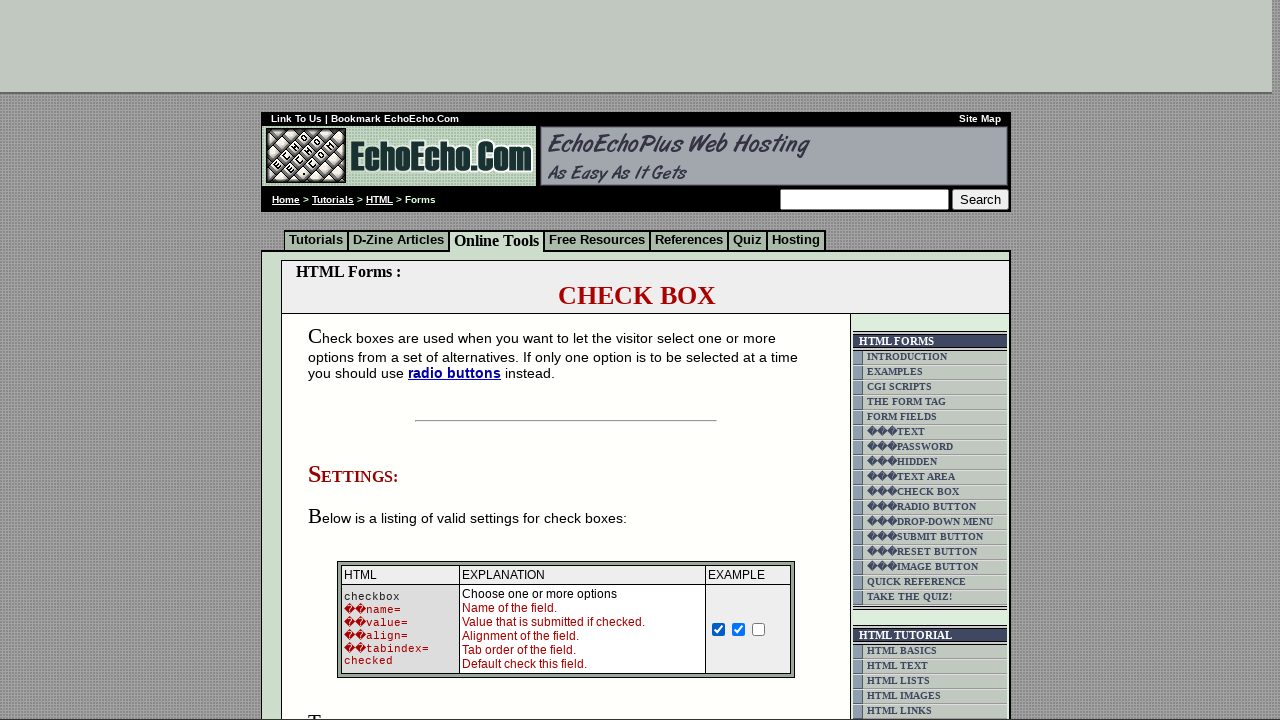

Waited for checkbox 1 state to update
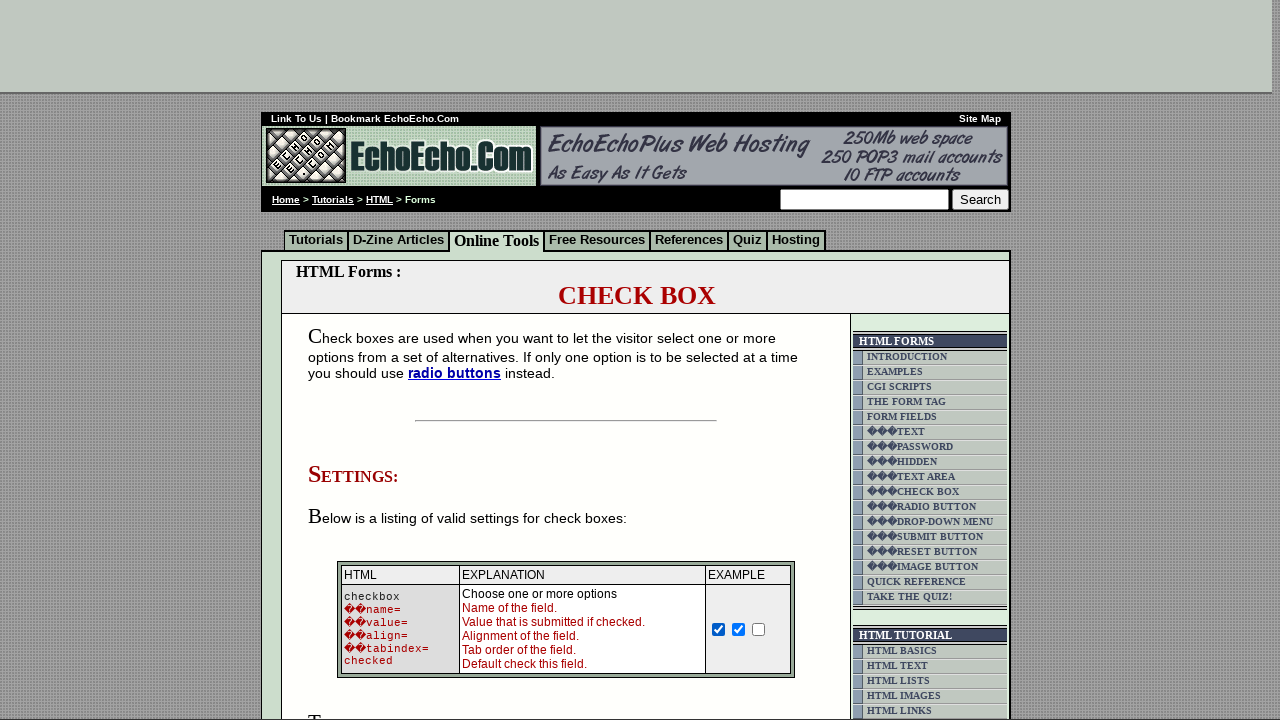

Clicked checkbox 2 of 6 at (739, 629) on form table input[type='checkbox'] >> nth=1
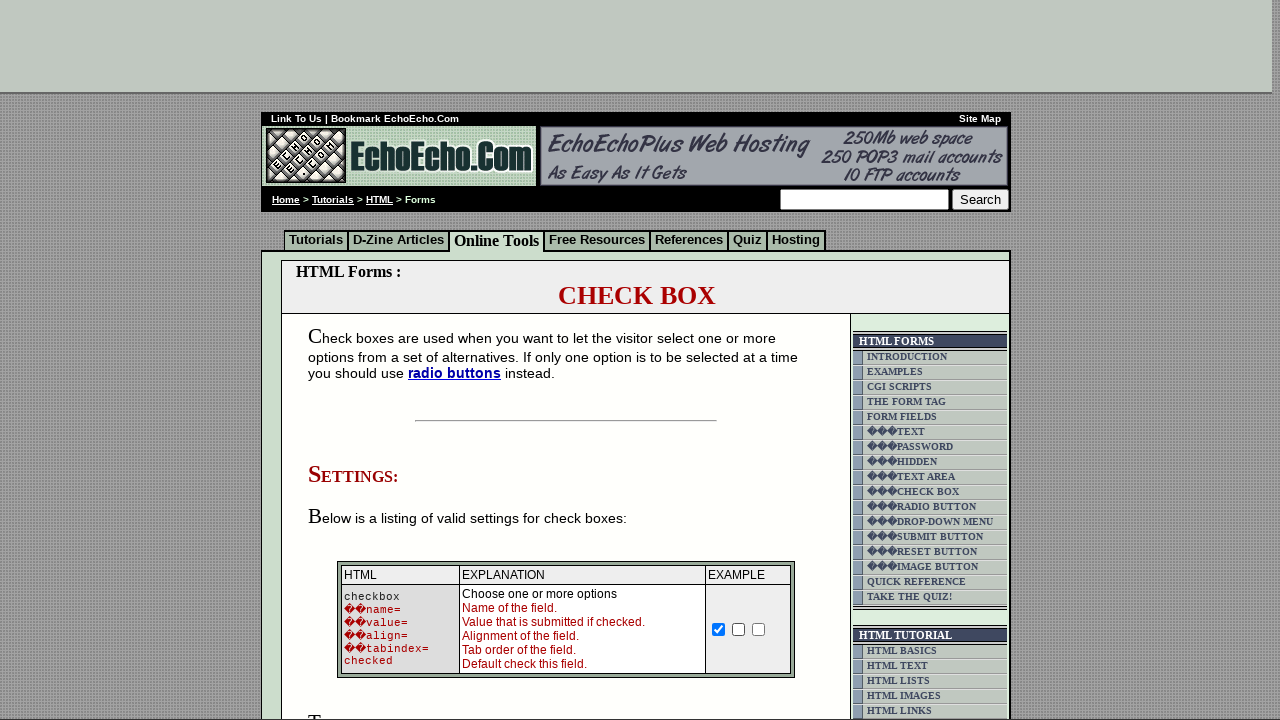

Waited for checkbox 2 state to update
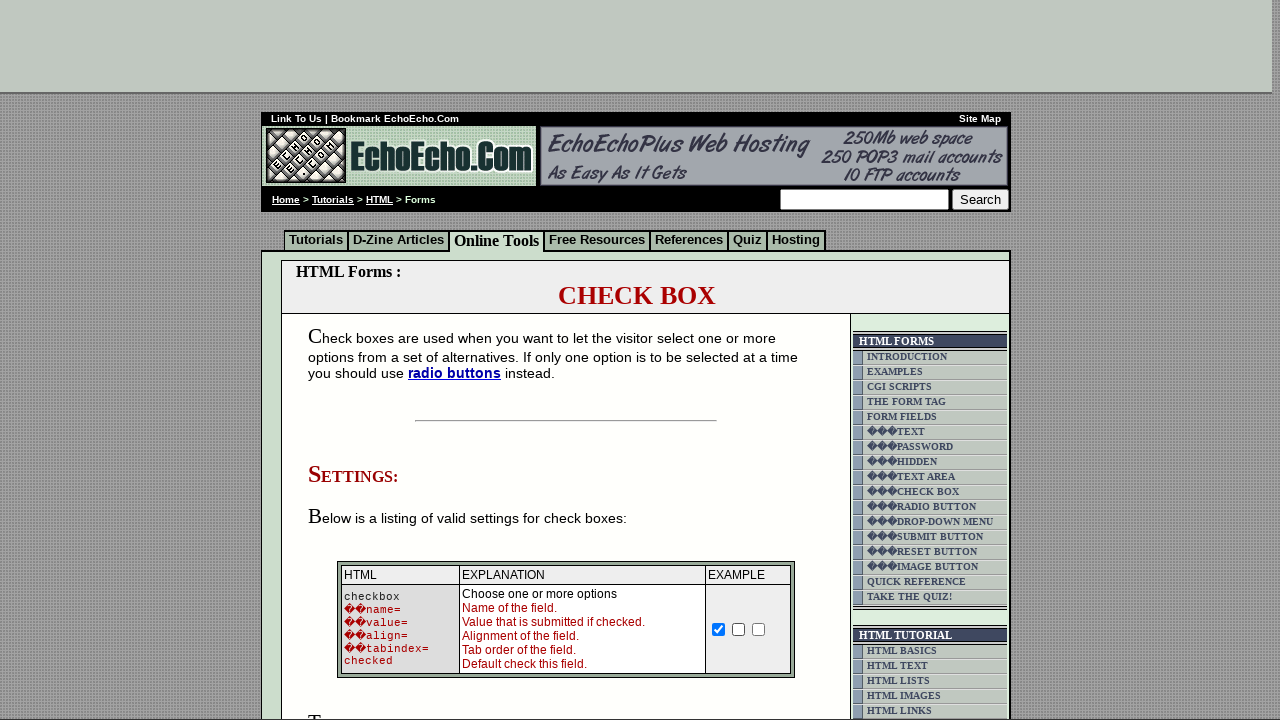

Clicked checkbox 3 of 6 at (759, 629) on form table input[type='checkbox'] >> nth=2
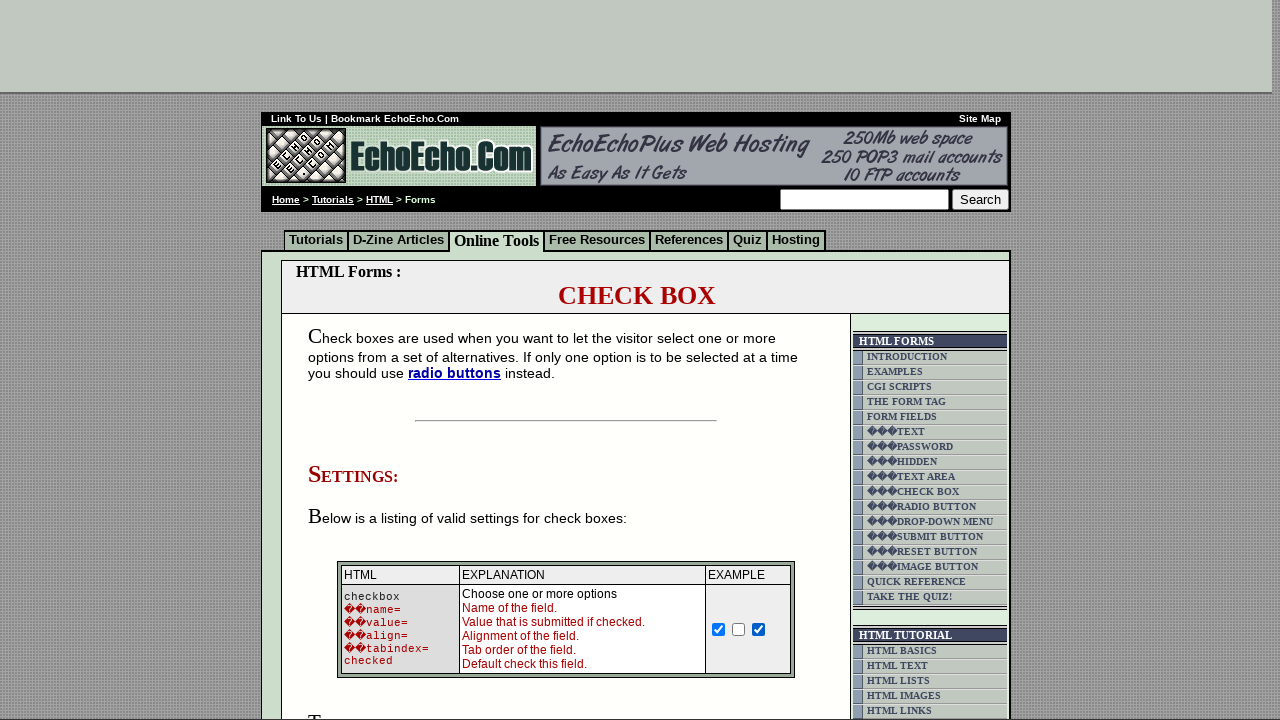

Waited for checkbox 3 state to update
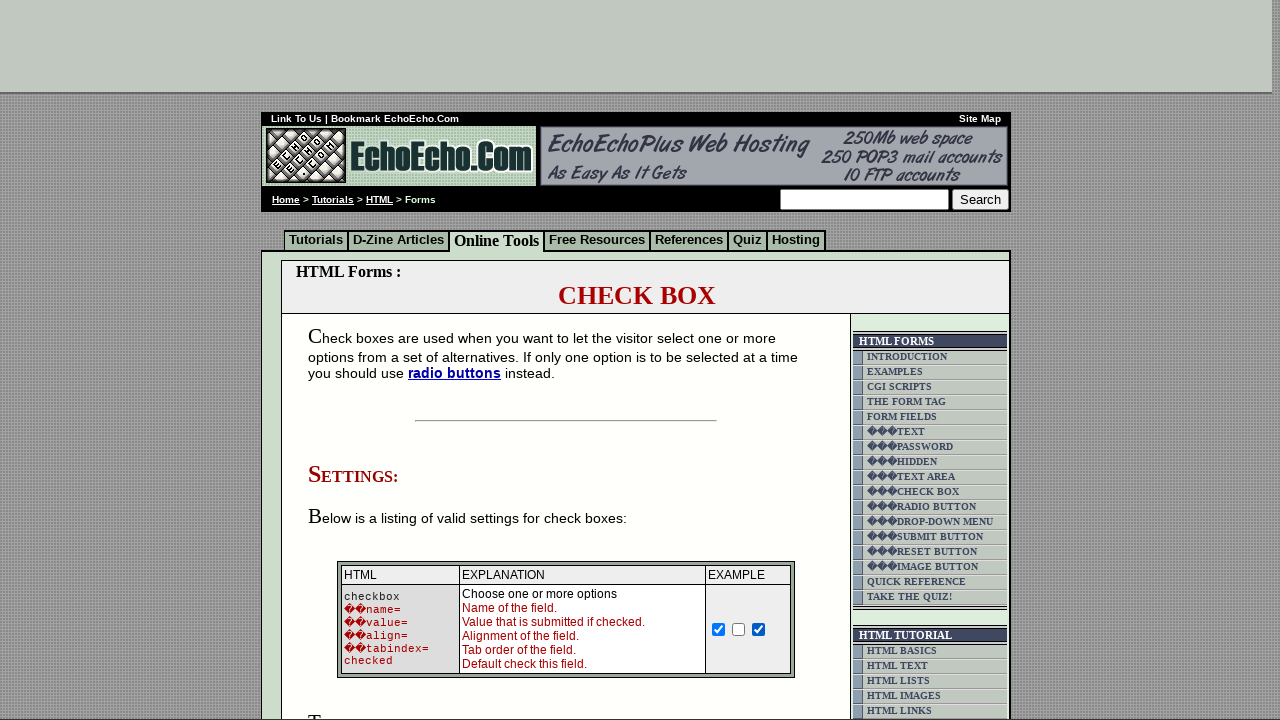

Clicked checkbox 4 of 6 at (354, 360) on form table input[type='checkbox'] >> nth=3
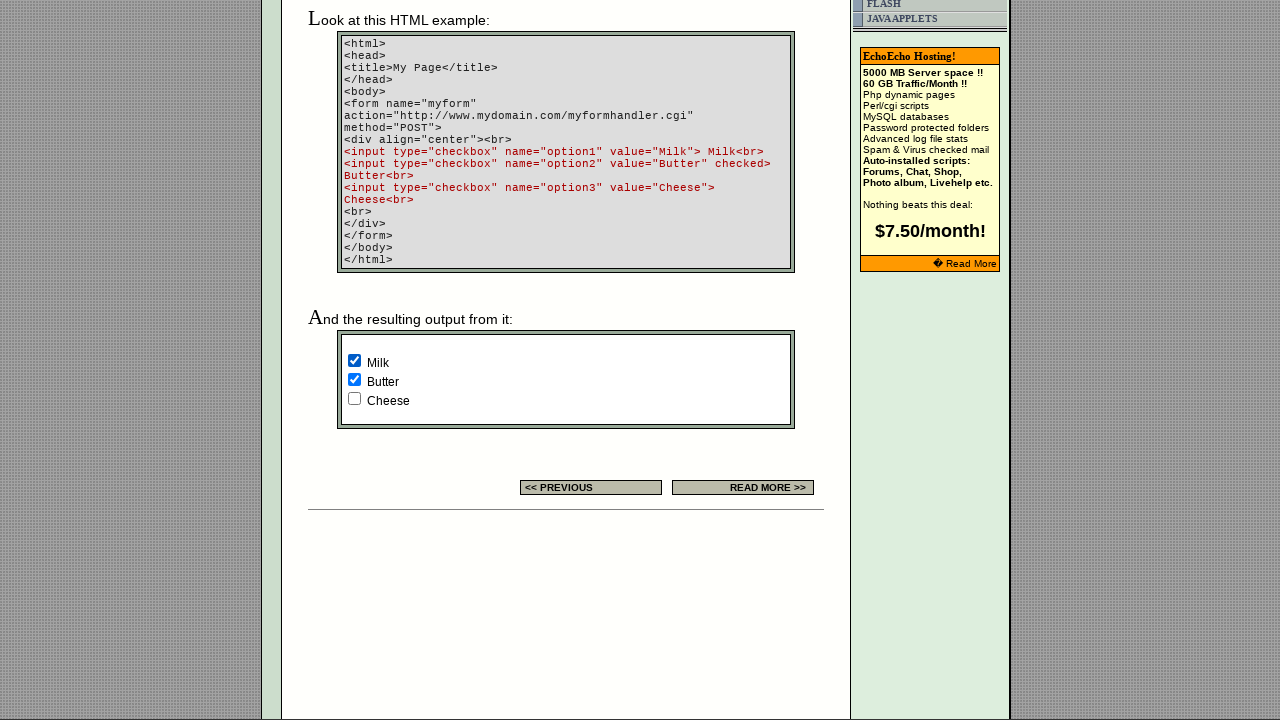

Waited for checkbox 4 state to update
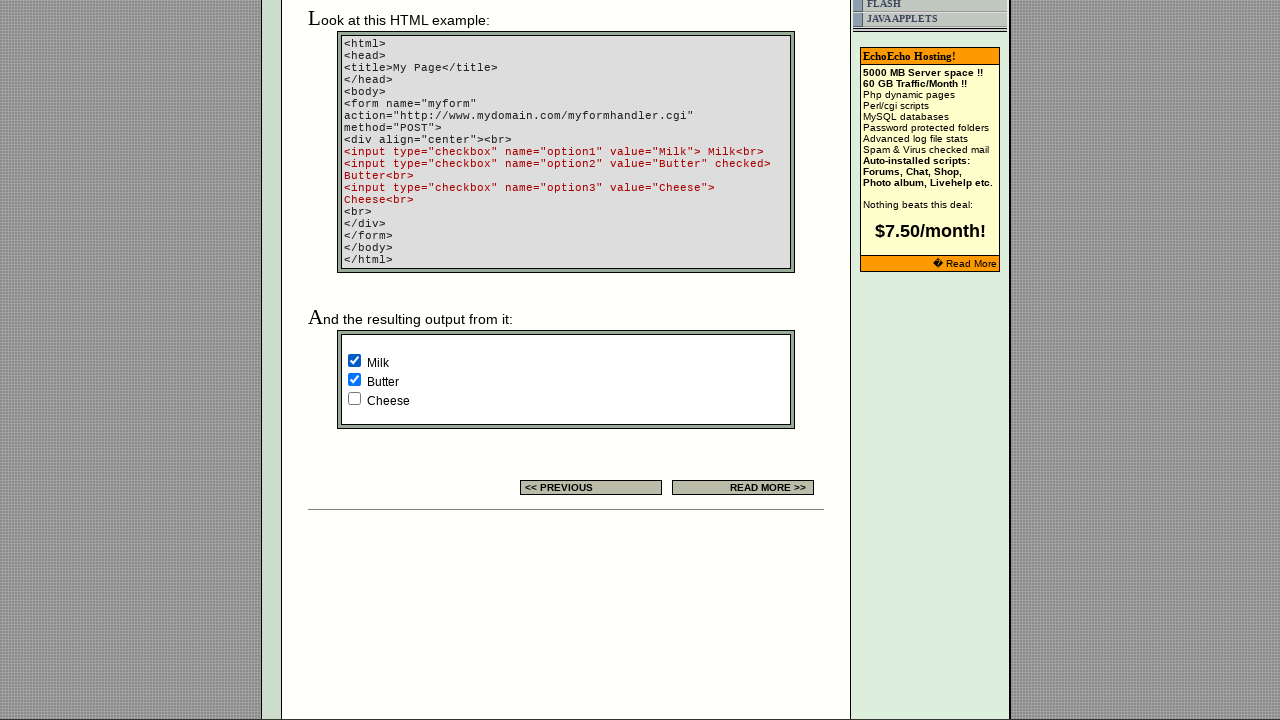

Clicked checkbox 5 of 6 at (354, 380) on form table input[type='checkbox'] >> nth=4
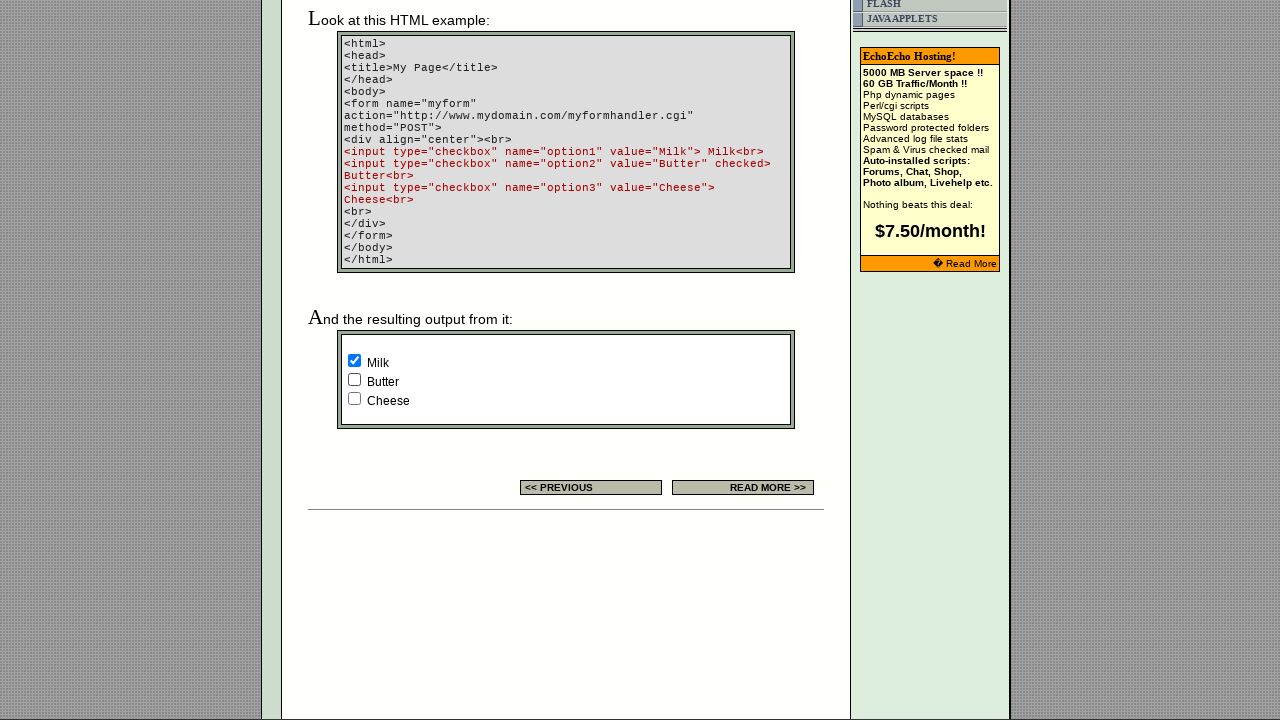

Waited for checkbox 5 state to update
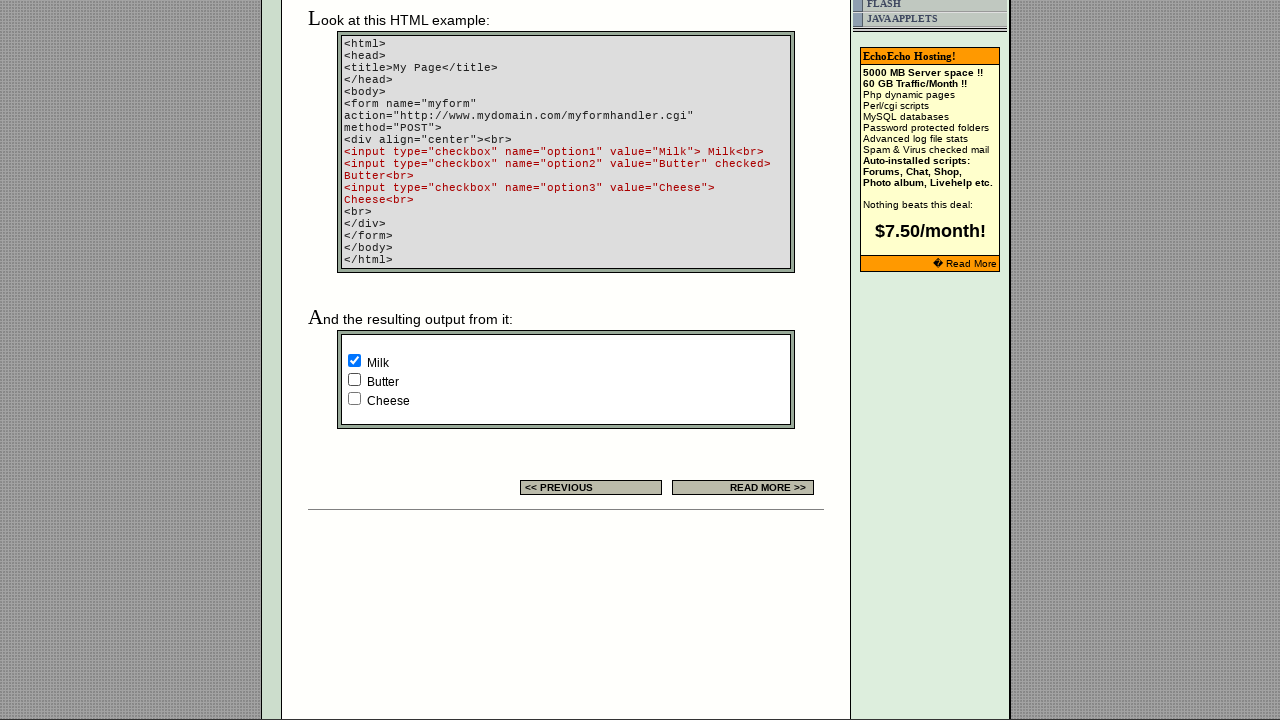

Clicked checkbox 6 of 6 at (354, 398) on form table input[type='checkbox'] >> nth=5
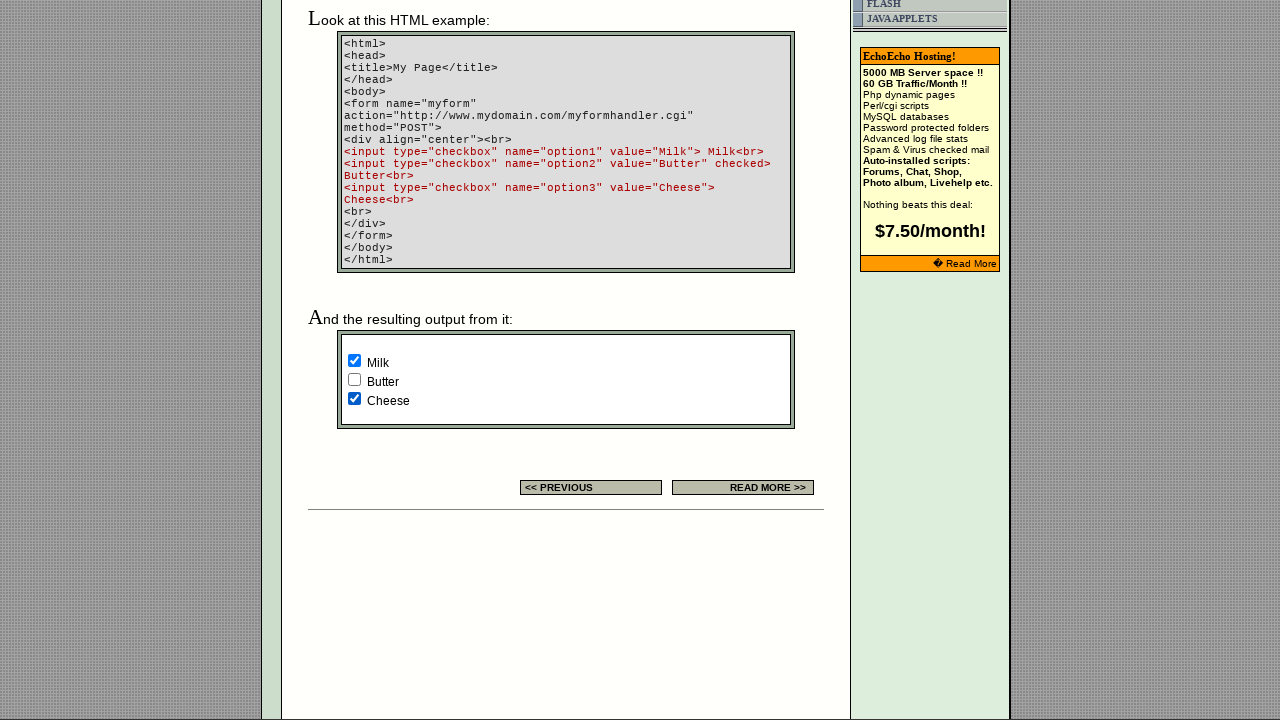

Waited for checkbox 6 state to update
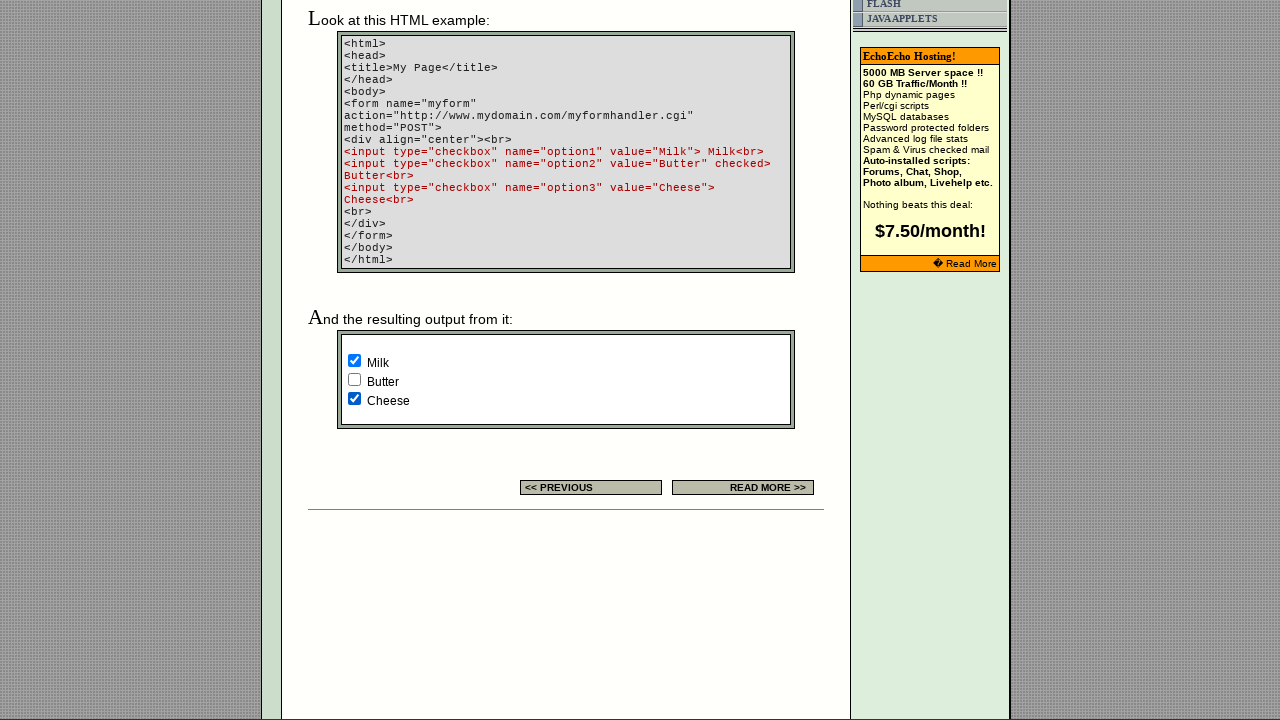

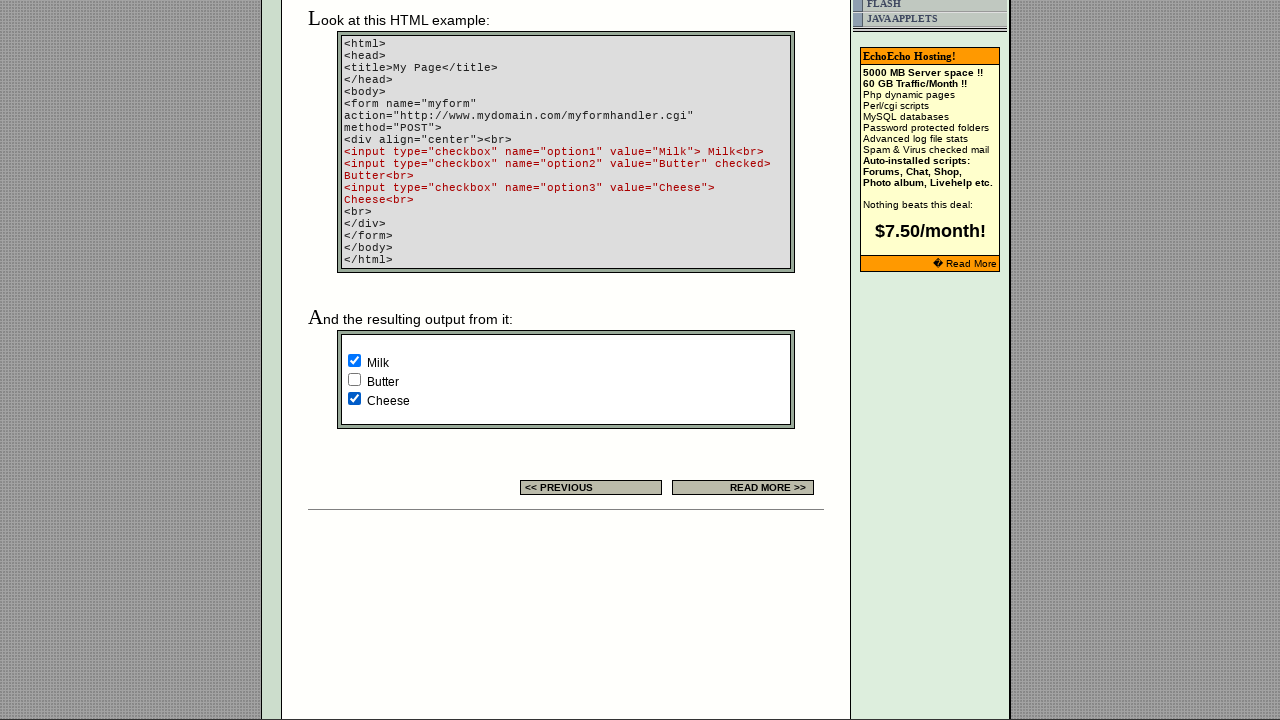